Tests mortgage calculator functionality by filling in various loan parameters and calculating the mortgage

Starting URL: https://www.mortgagecalculator.org/

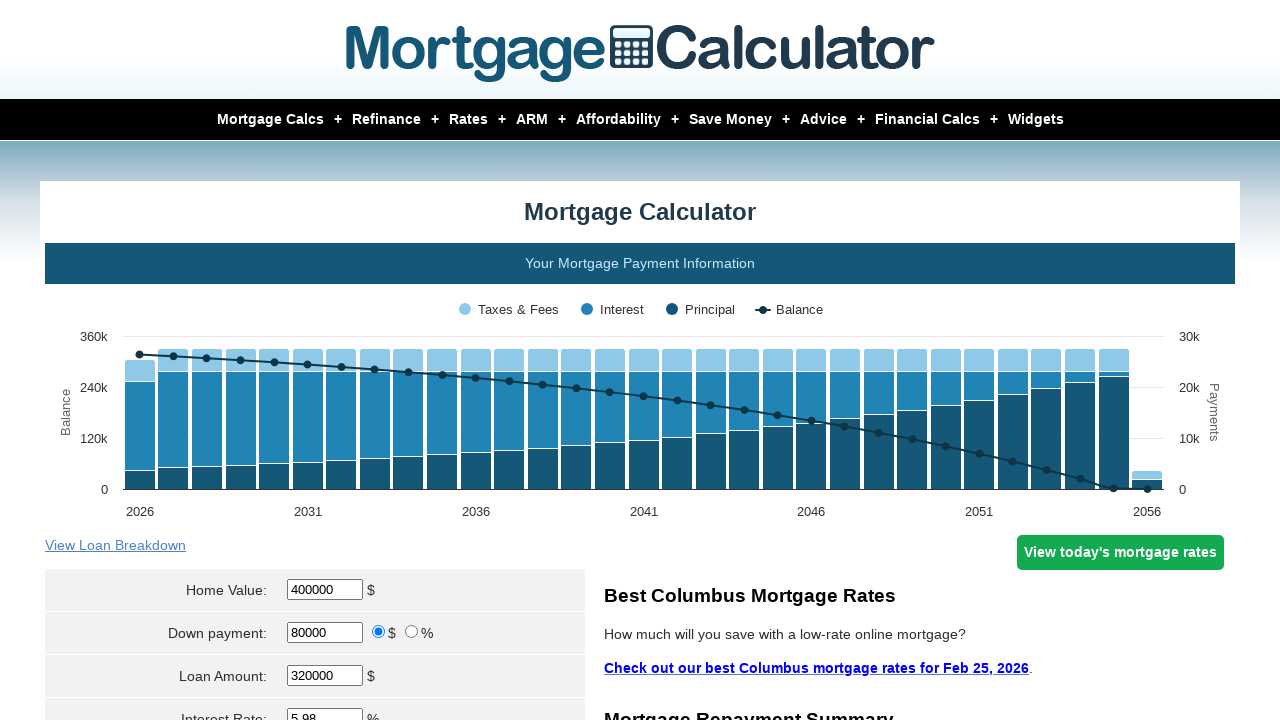

Filled home value field with 1000 on #homeval
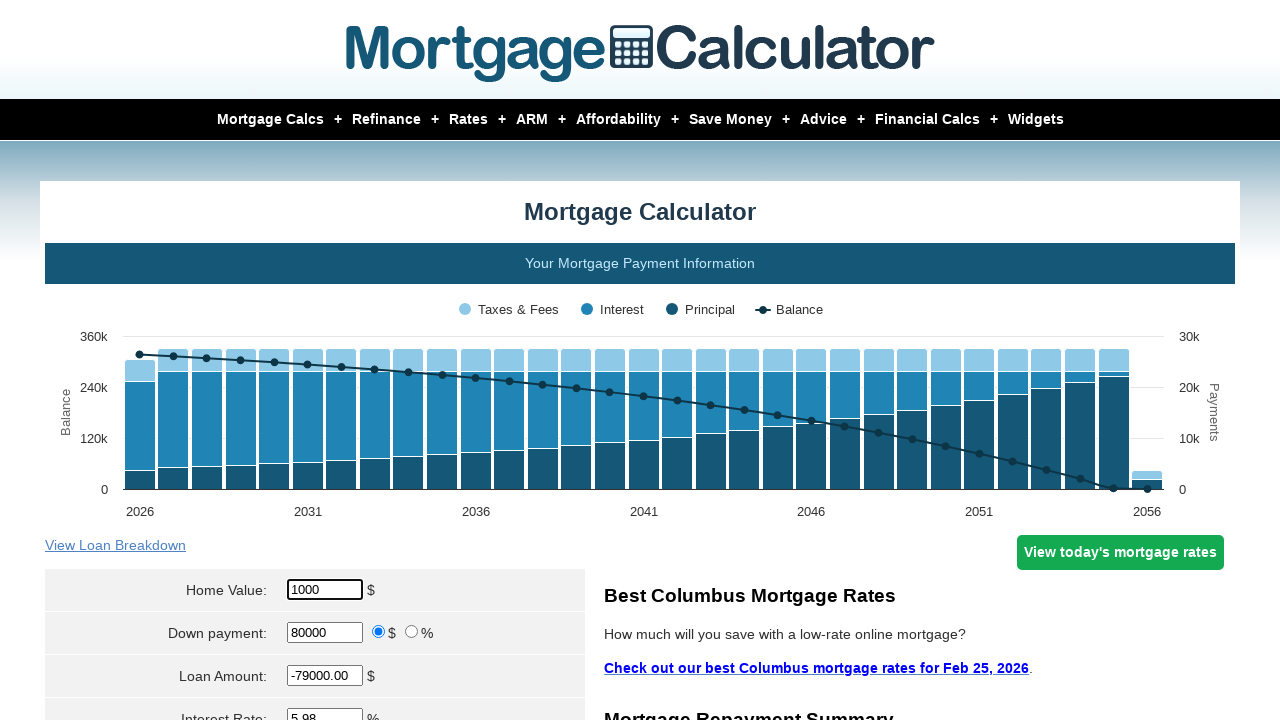

Filled down payment field with 500 on #downpayment
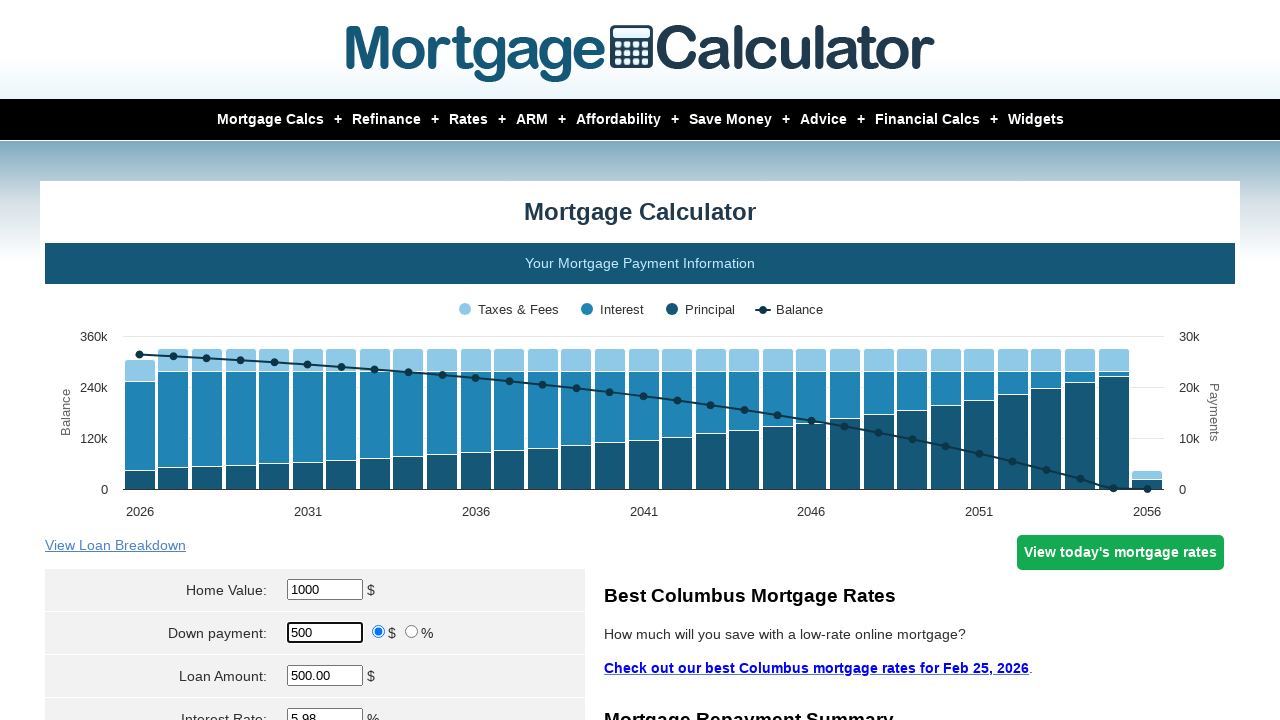

Filled loan amount field with 200000 on #loanamt
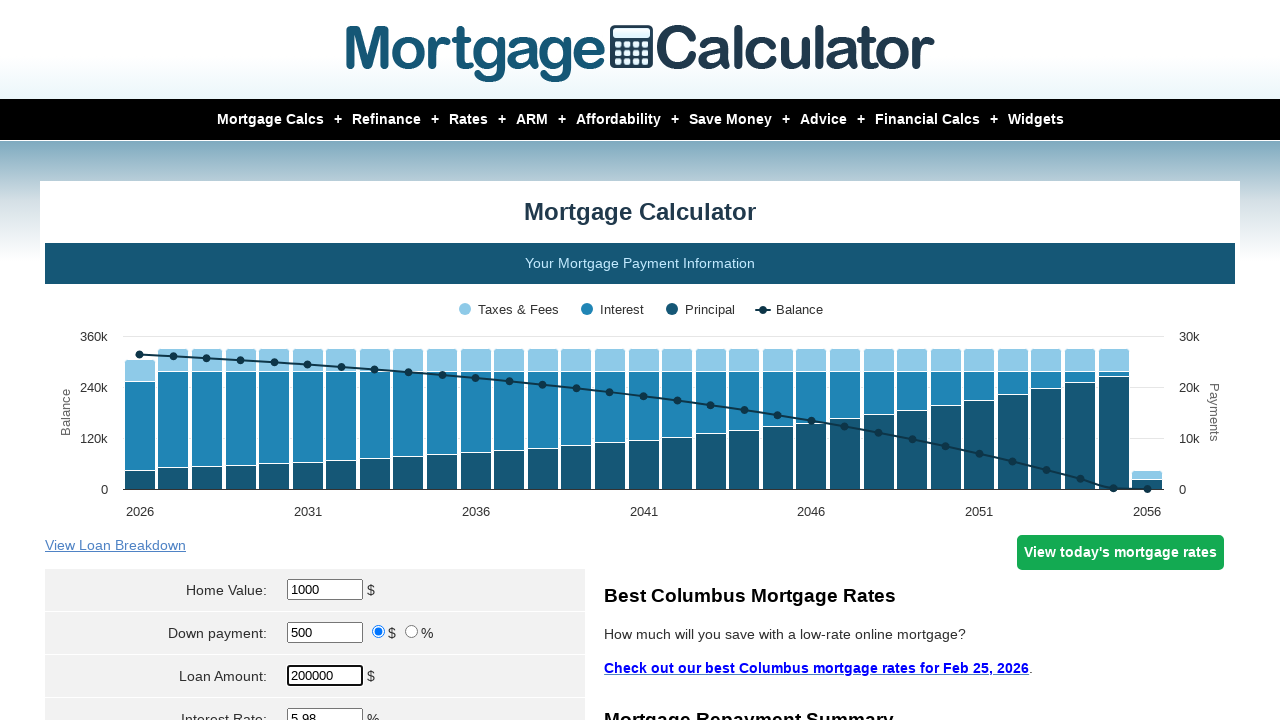

Filled interest rate field with 10 on #intrstsrate
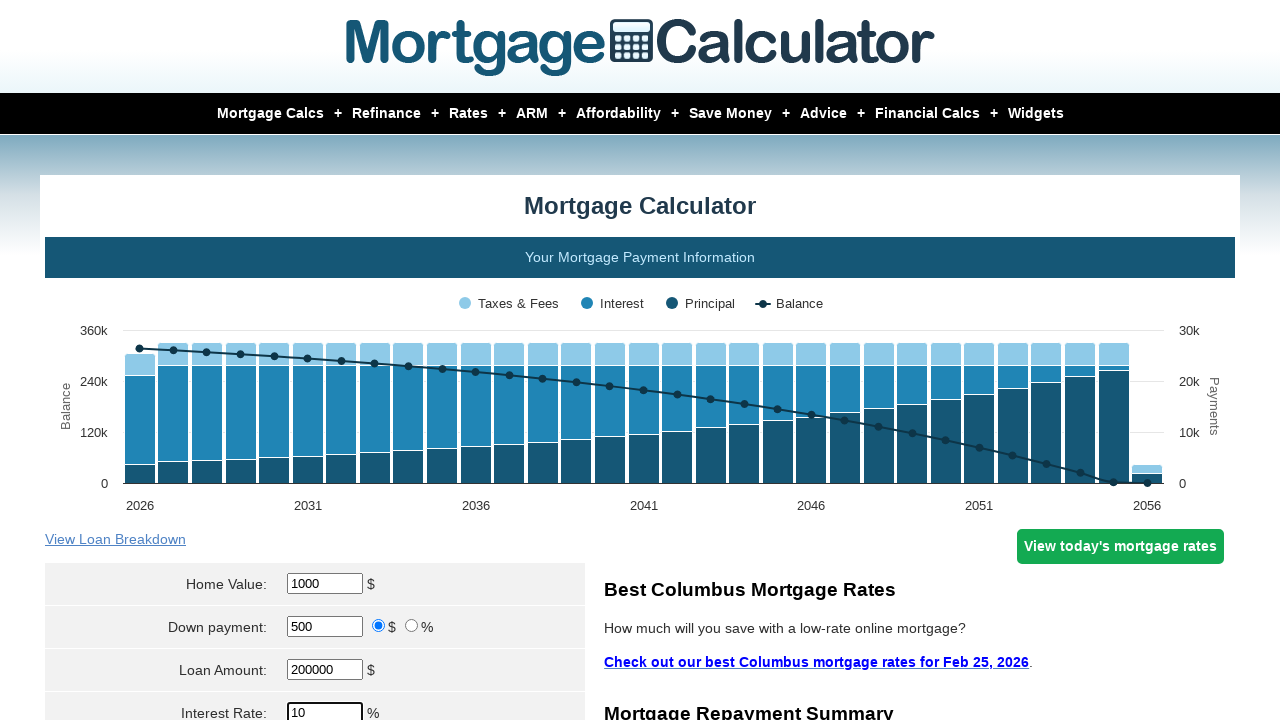

Filled loan term field with 20 on #loanterm
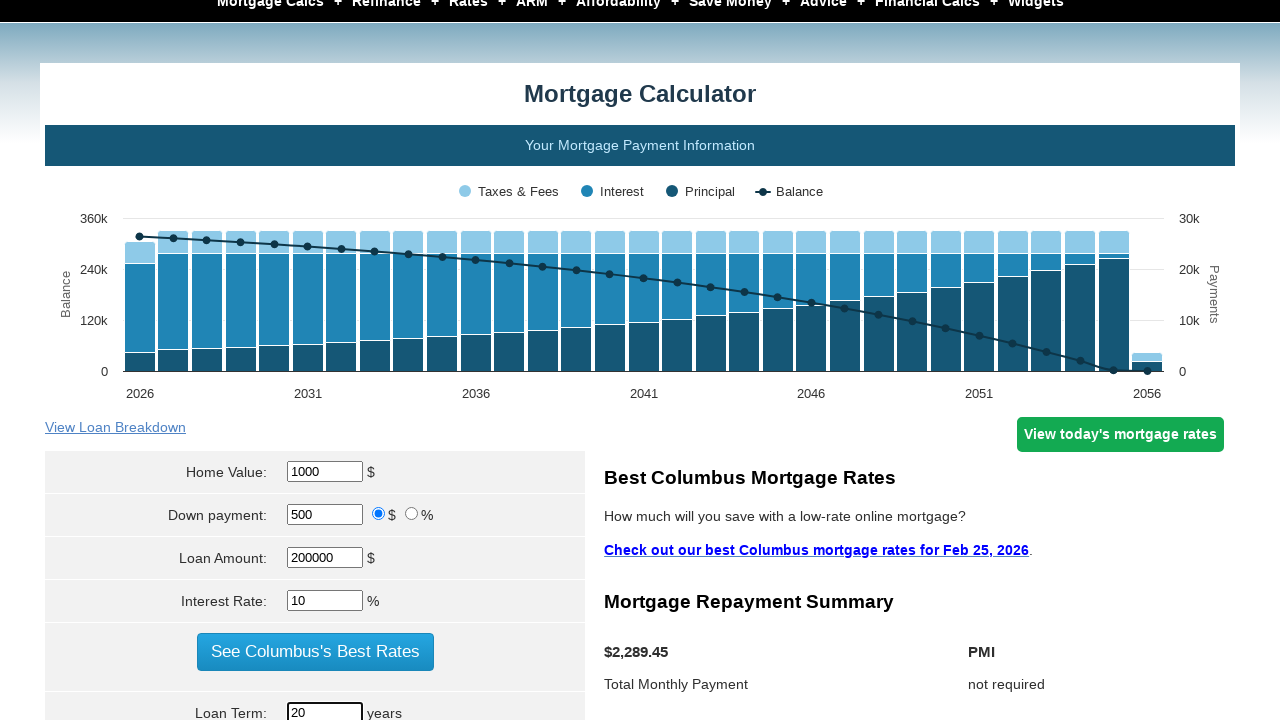

Selected December as start month on select[name='param[start_month]']
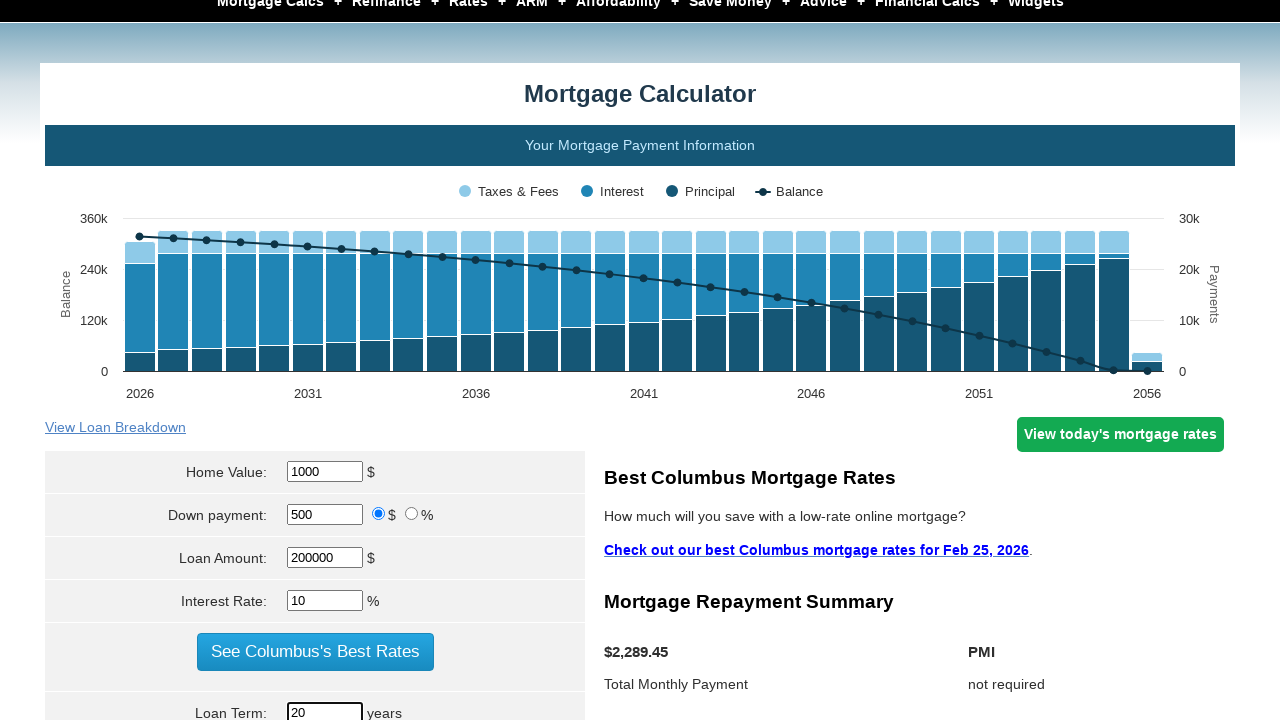

Filled start year field with 2017 on #start_year
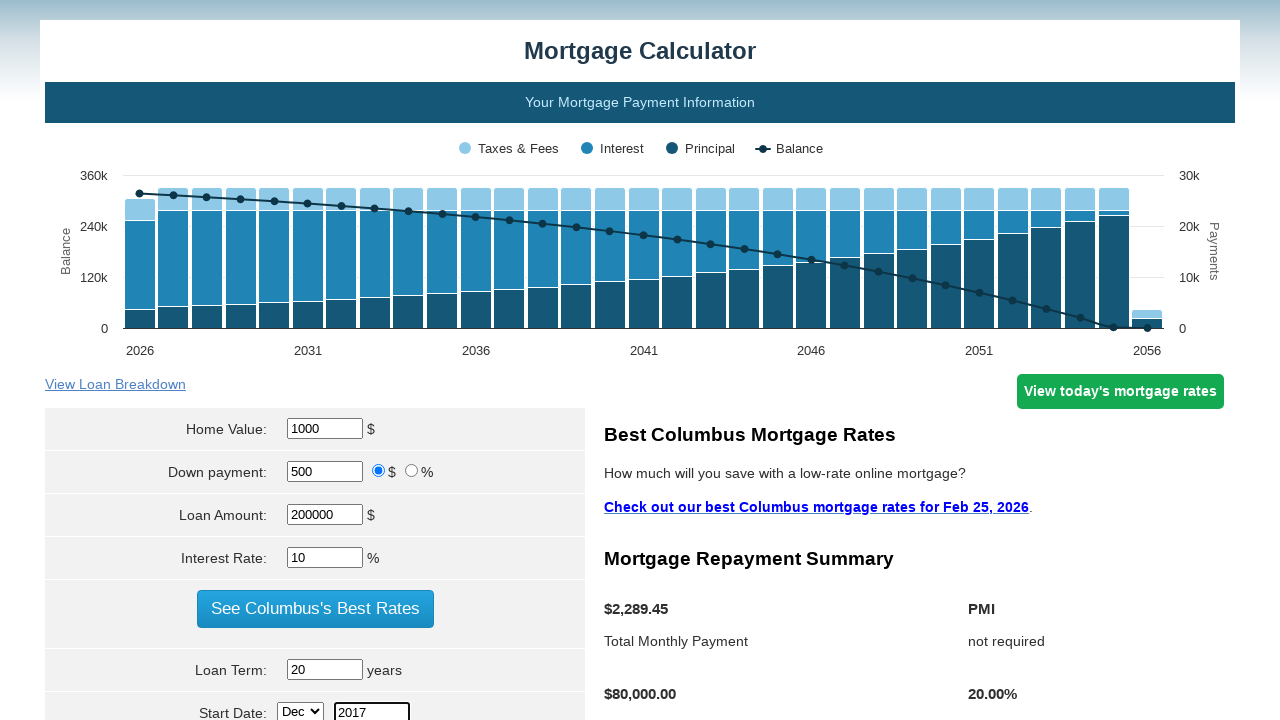

Filled property tax field with 2000 on #pptytax
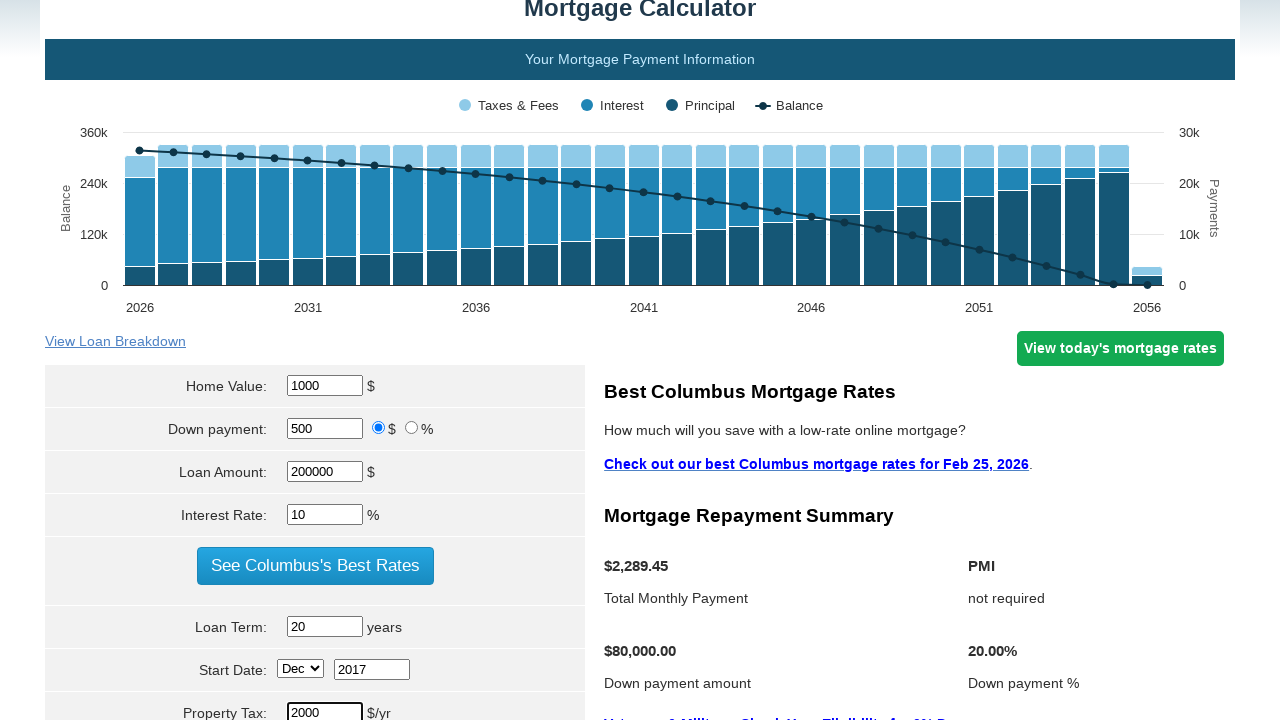

Filled PMI field with 0.2 on #pmi
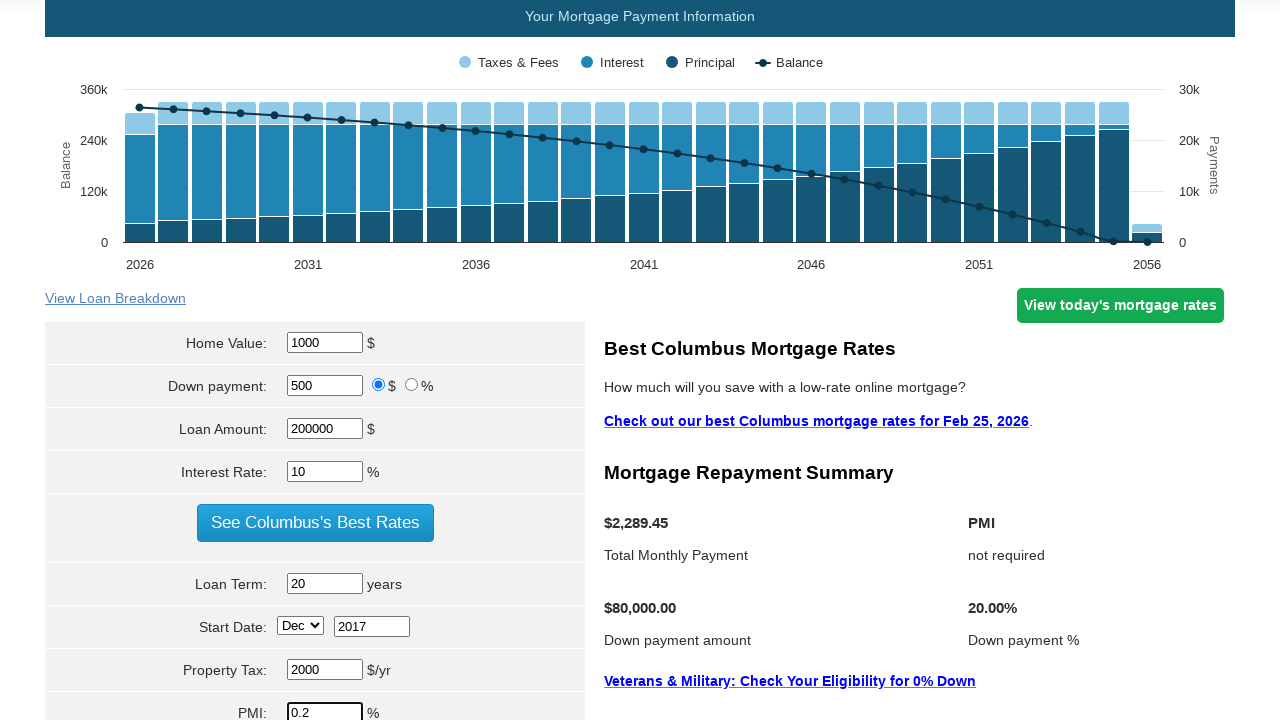

Filled home insurance field with 1200 on #hoi
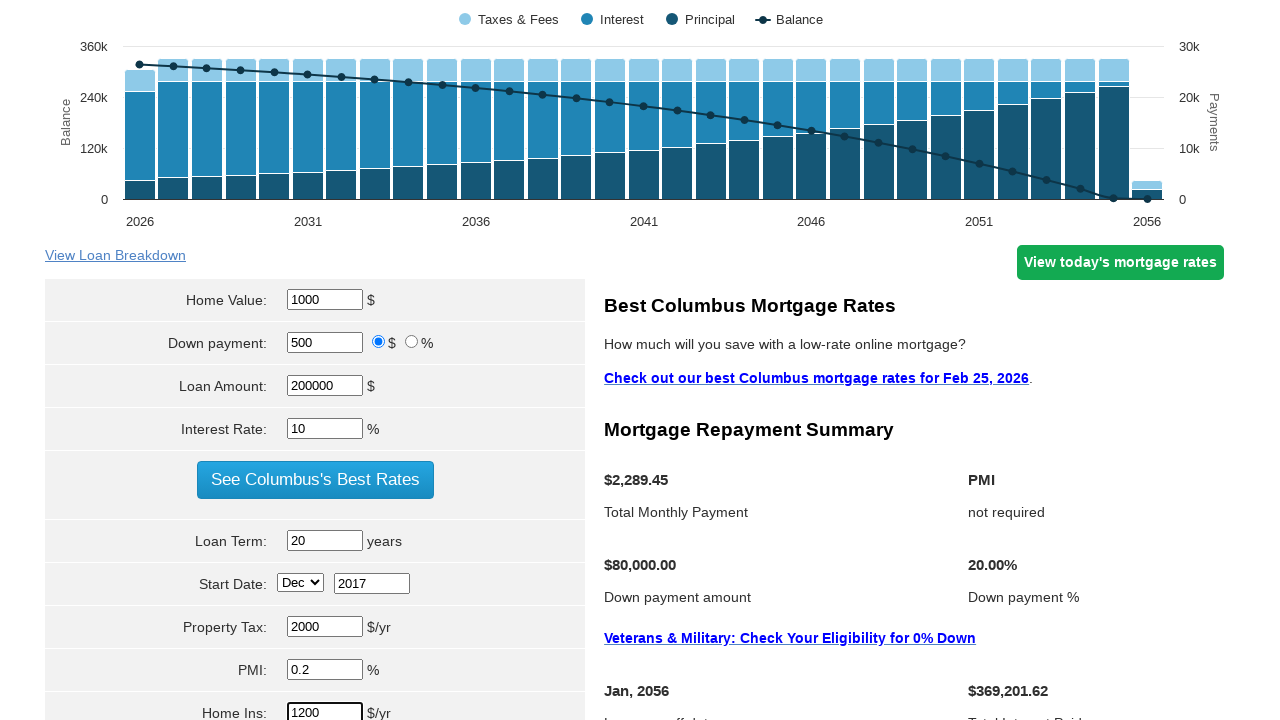

Filled HOA field with 1 on #hoa
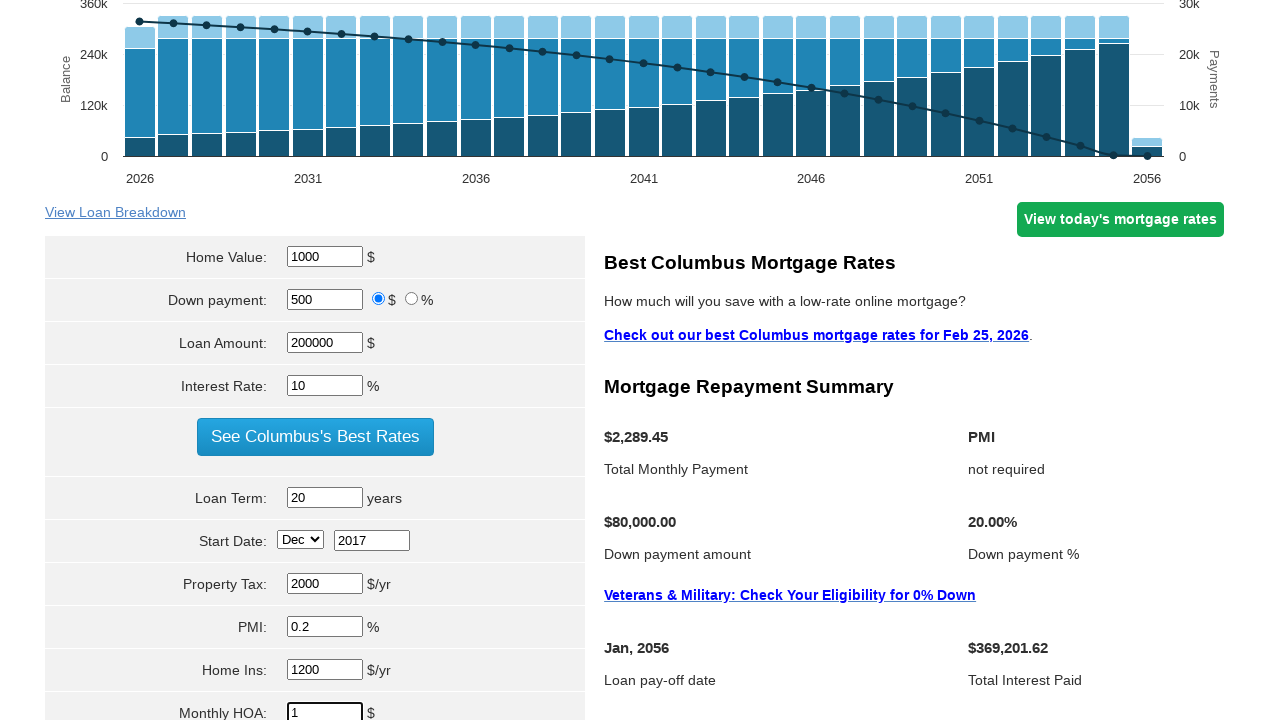

Clicked loan type radio button at (307, 360) on [name='param[refiorbuy]']
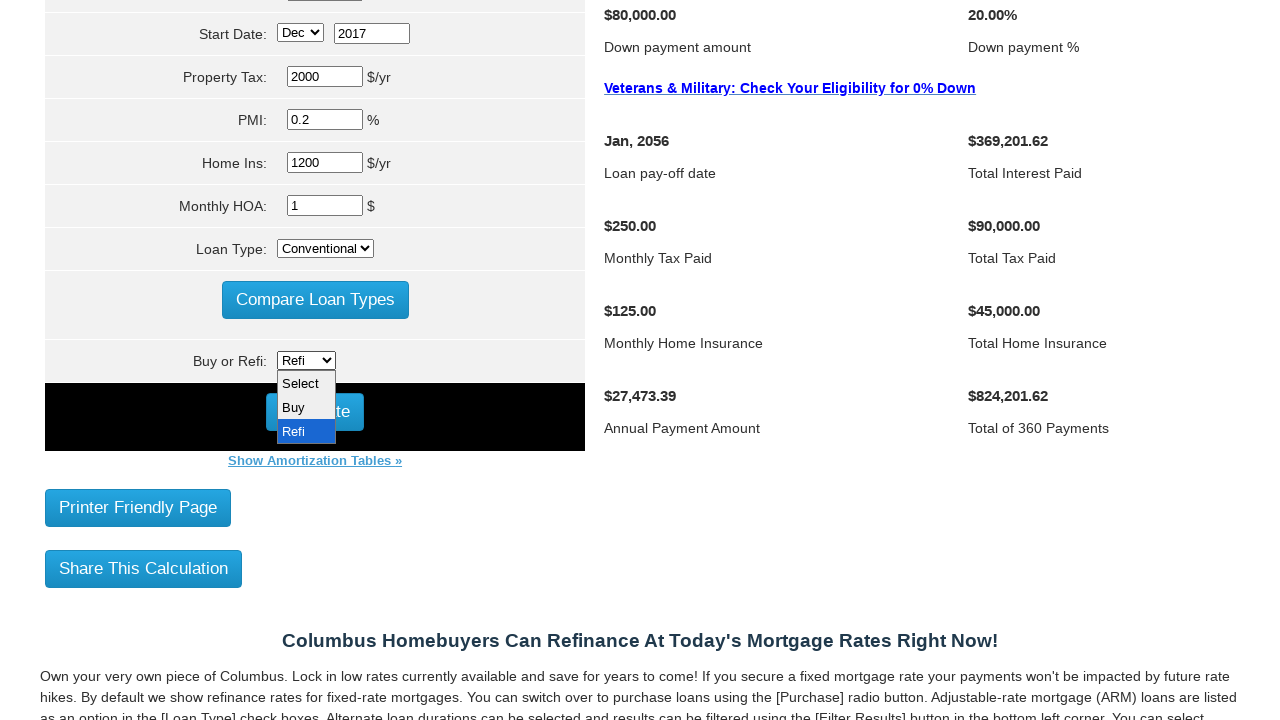

Clicked calculate button to compute mortgage at (315, 412) on [name='cal']
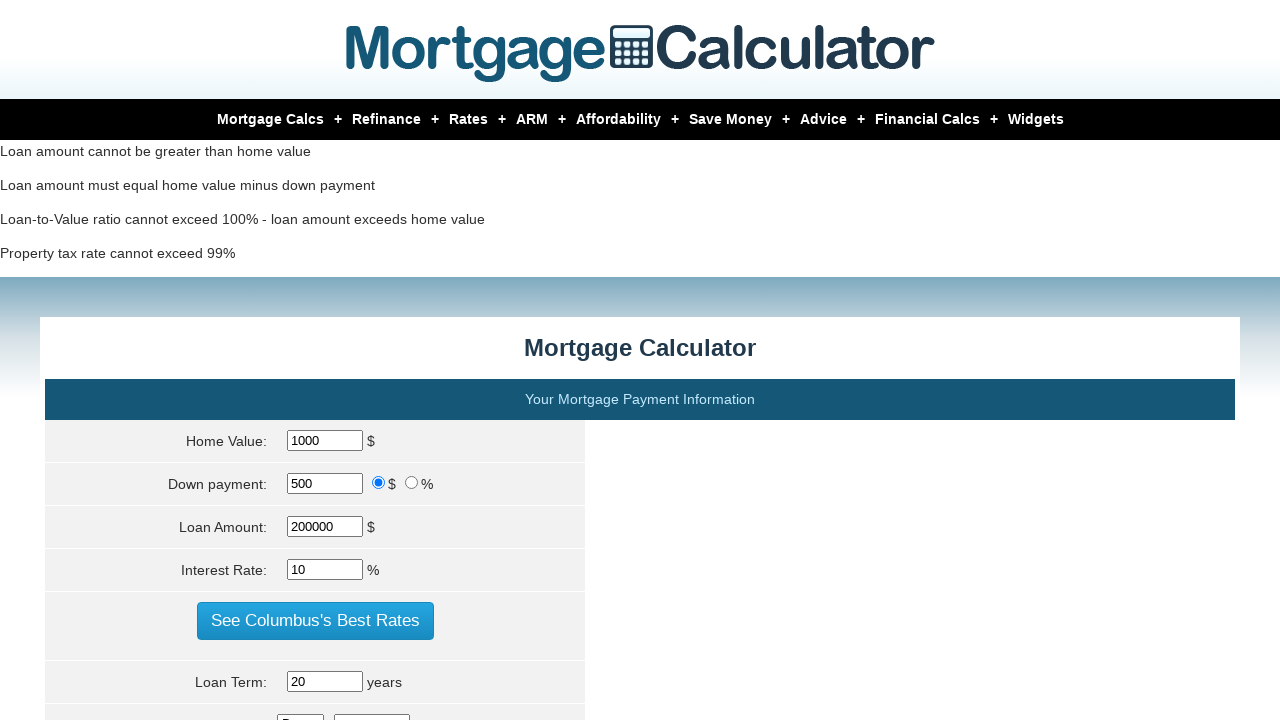

Waited for mortgage calculation results to load
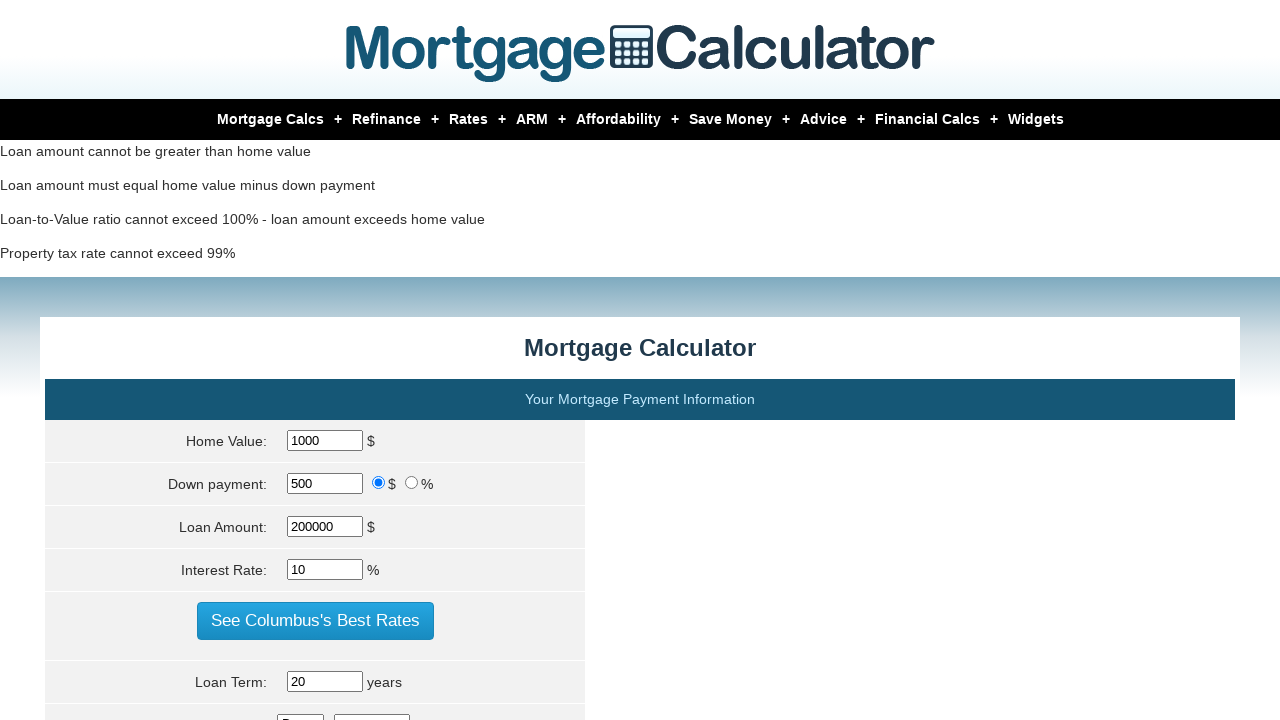

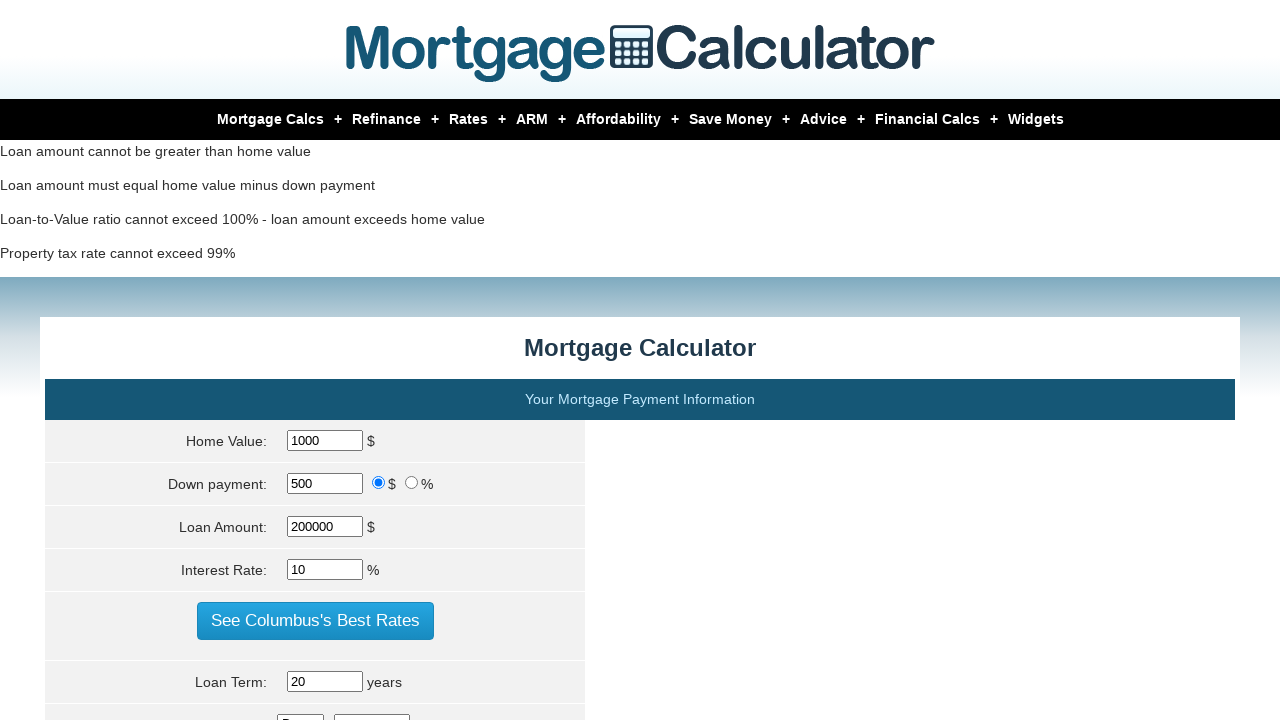